Tests a simple form by filling in first name, last name, firstname (city field), and country fields, then submitting the form.

Starting URL: http://suninjuly.github.io/simple_form_find_task.html

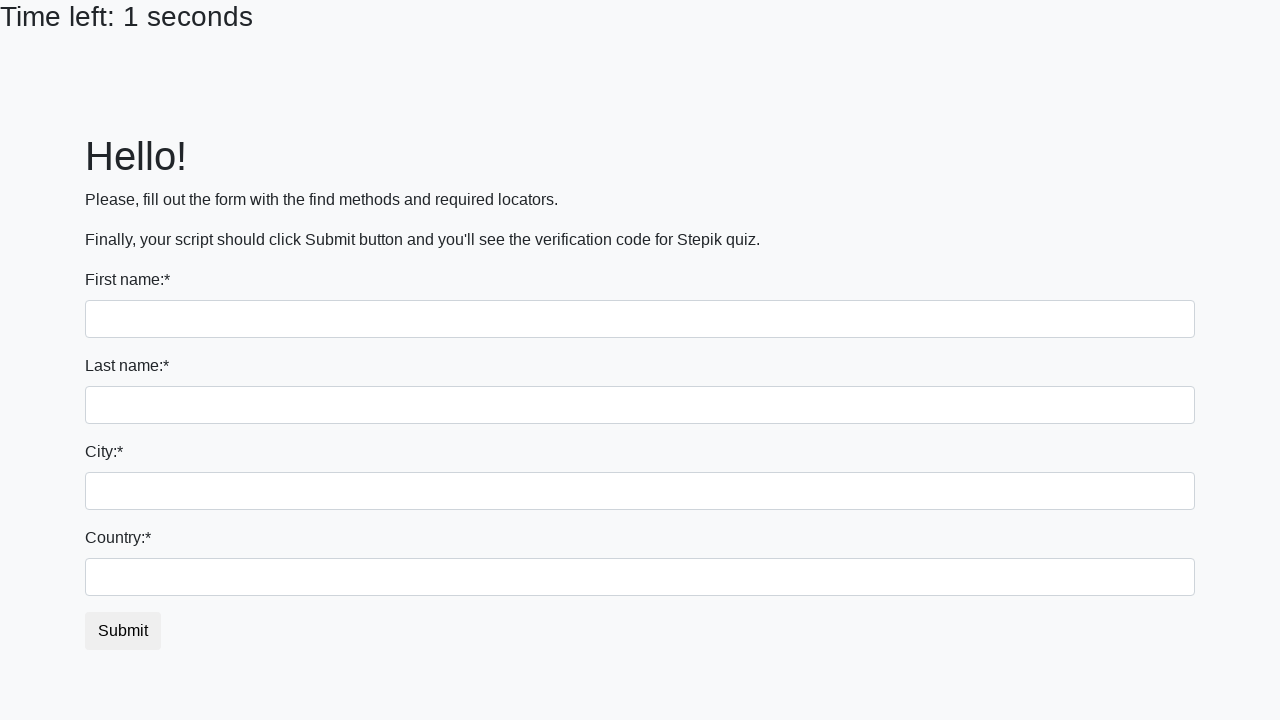

Filled first name field with 'Ivan' on input[name='first_name']
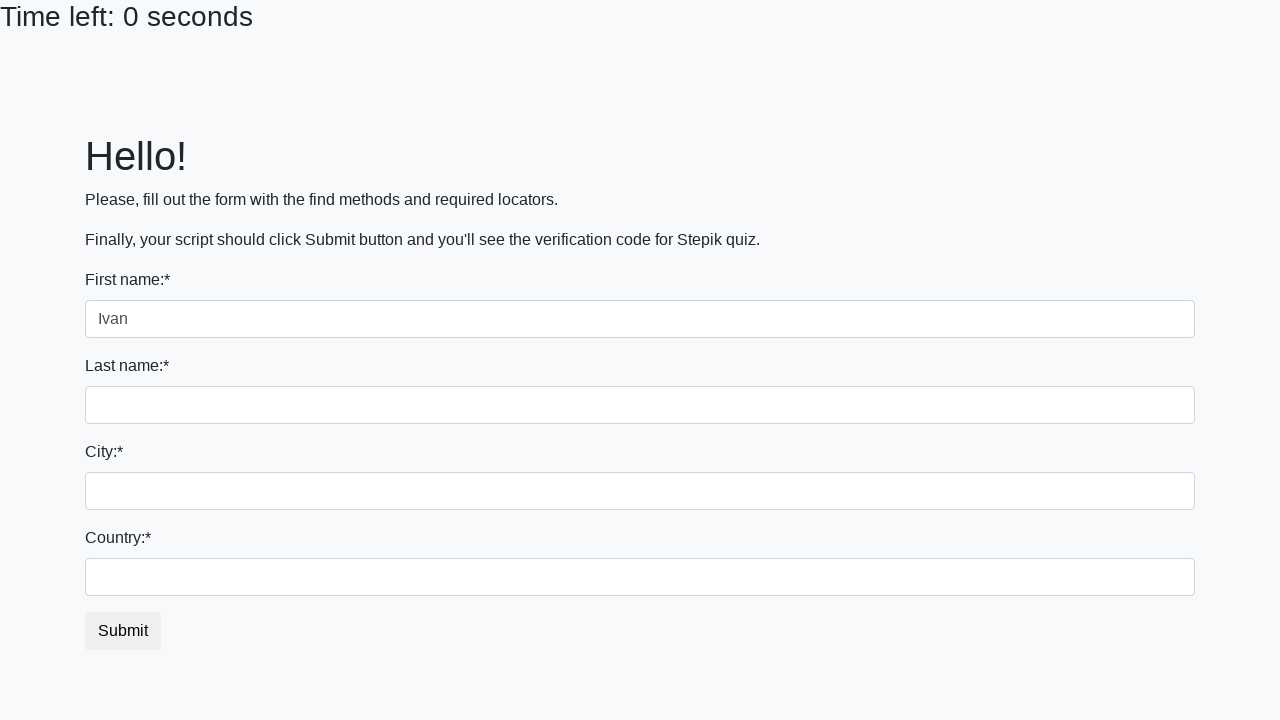

Filled last name field with 'Petrov' on input[name='last_name']
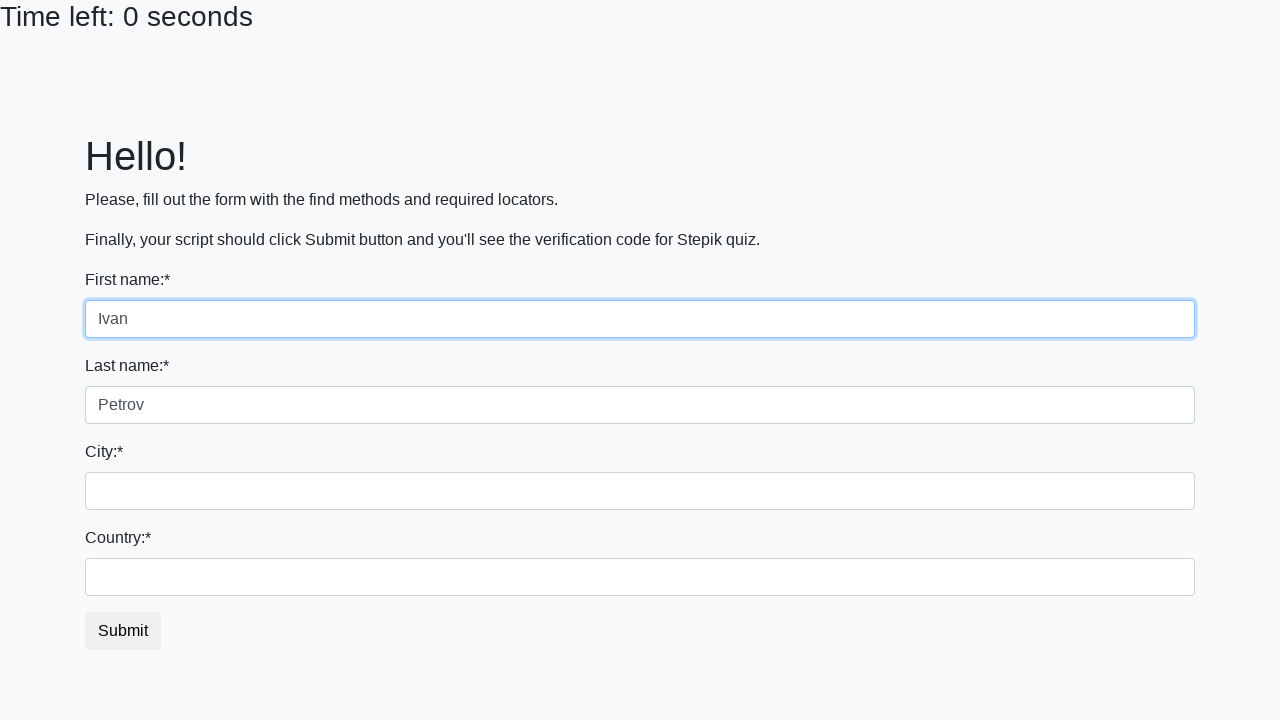

Filled city field with 'Smolensk' on input[name='firstname']
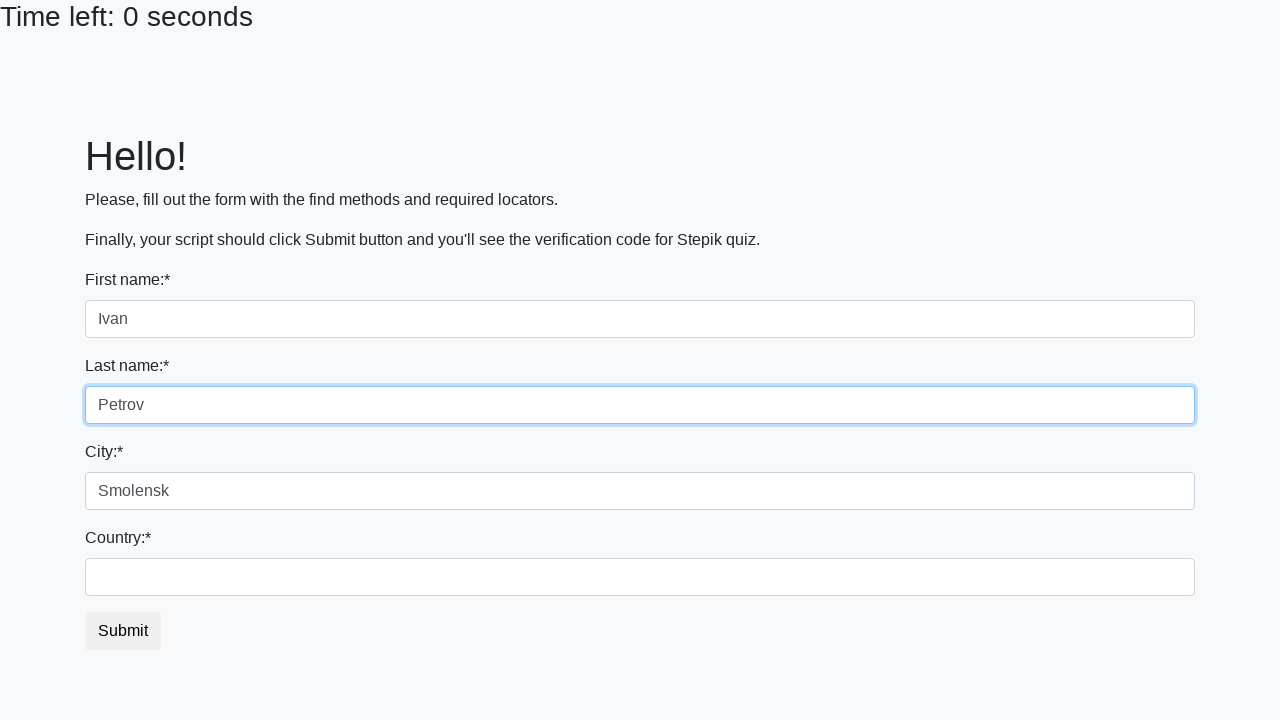

Filled country field with 'Russia' on #country
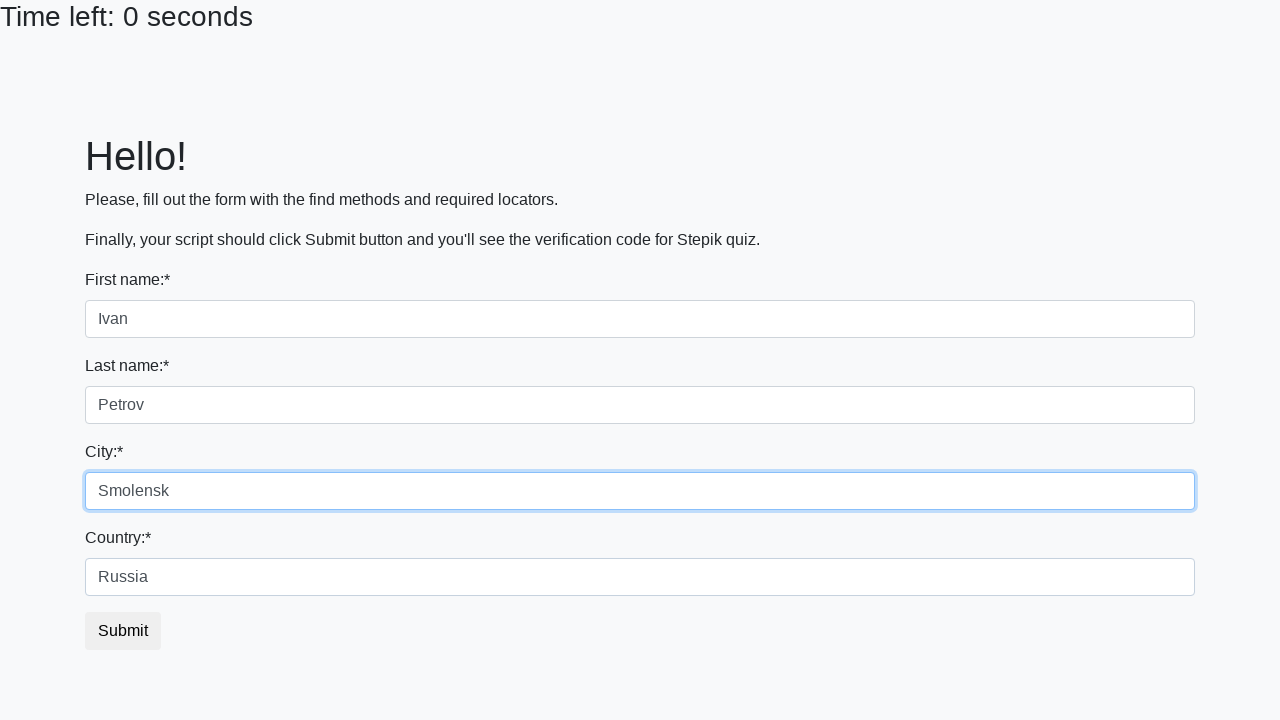

Clicked submit button to submit the form at (123, 631) on #submit_button
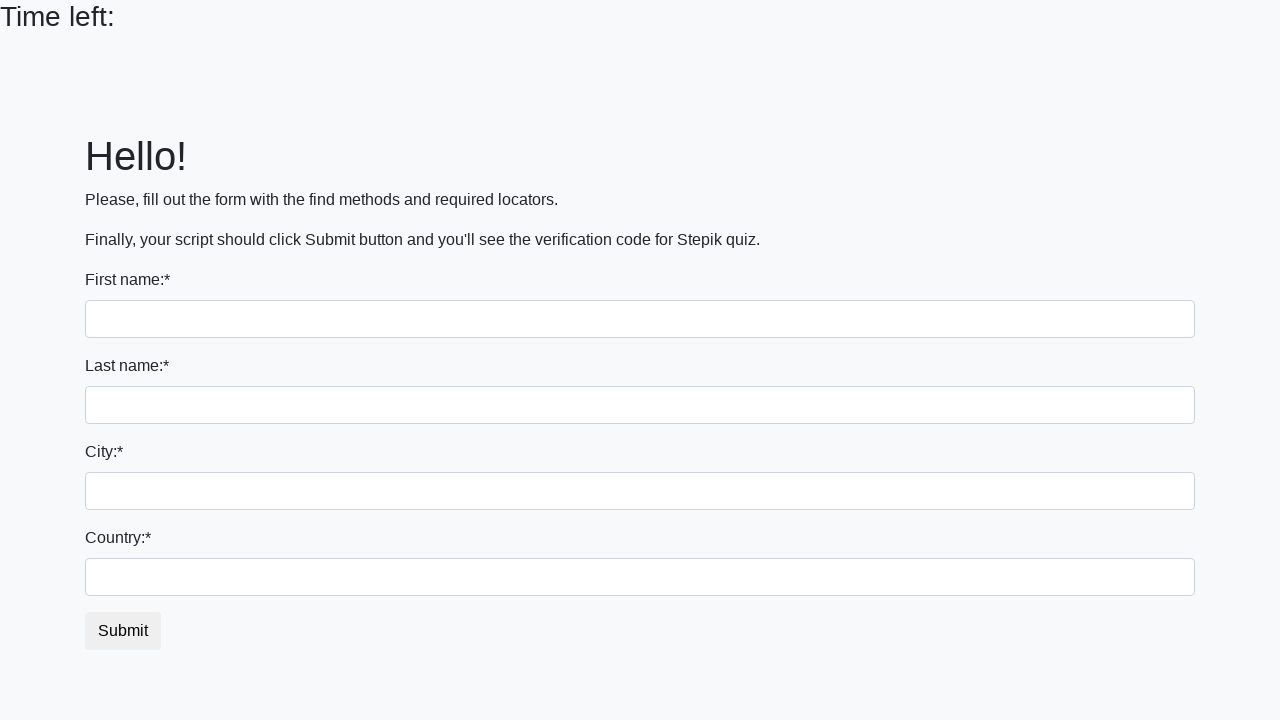

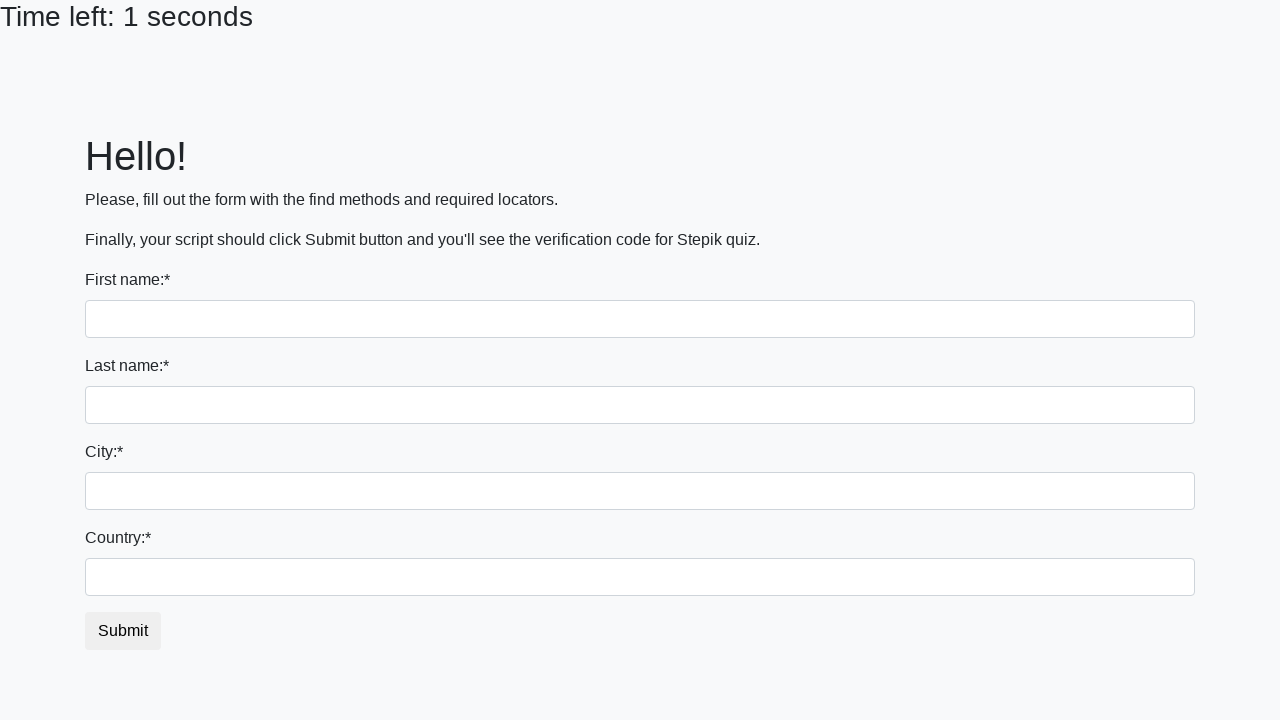